Tests copy-paste functionality on a registration form by entering text in the first name field, copying it, and pasting it into the last name field

Starting URL: http://demo.automationtesting.in/Register.html

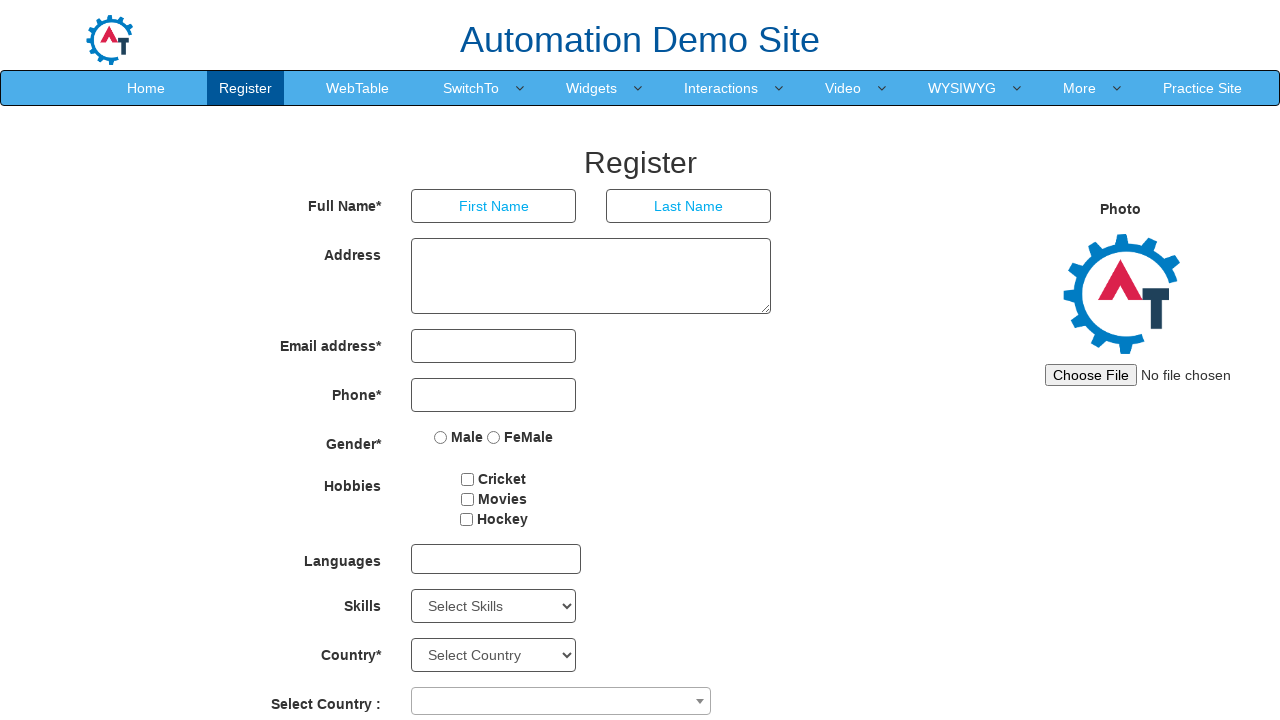

Filled first name field with 'admin' on input[placeholder='First Name']
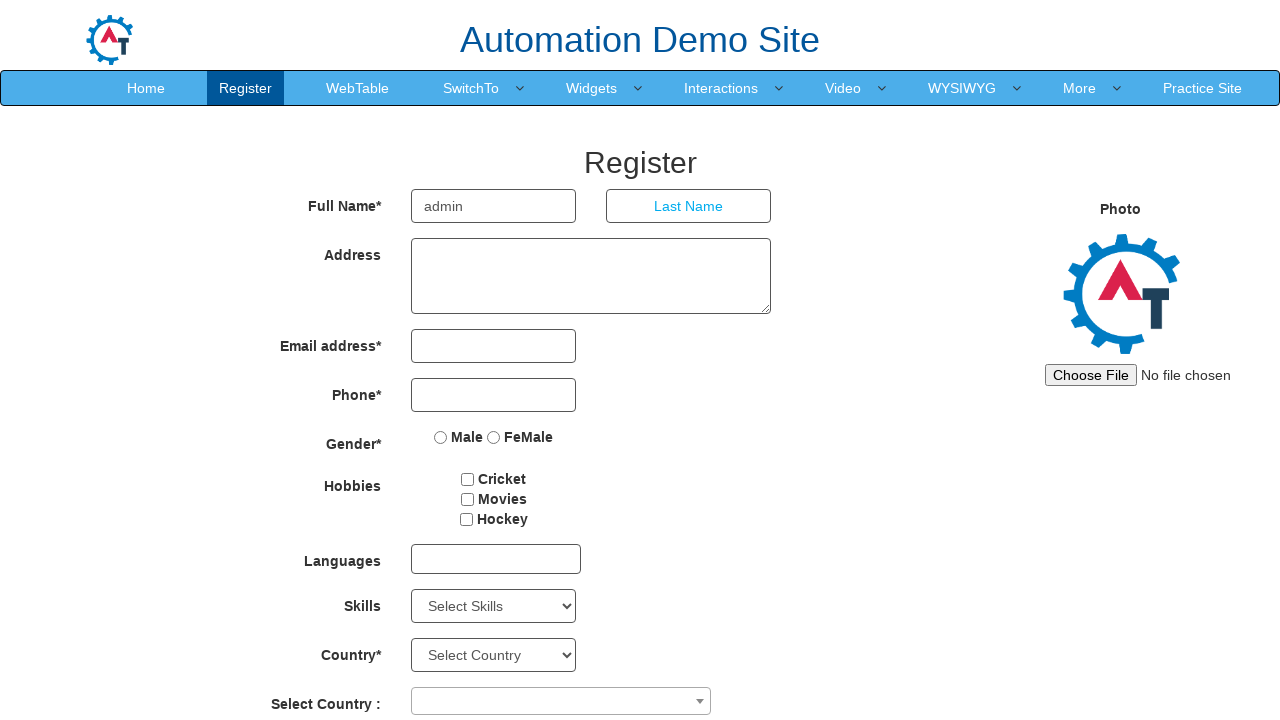

Clicked on first name field at (494, 206) on input[placeholder='First Name']
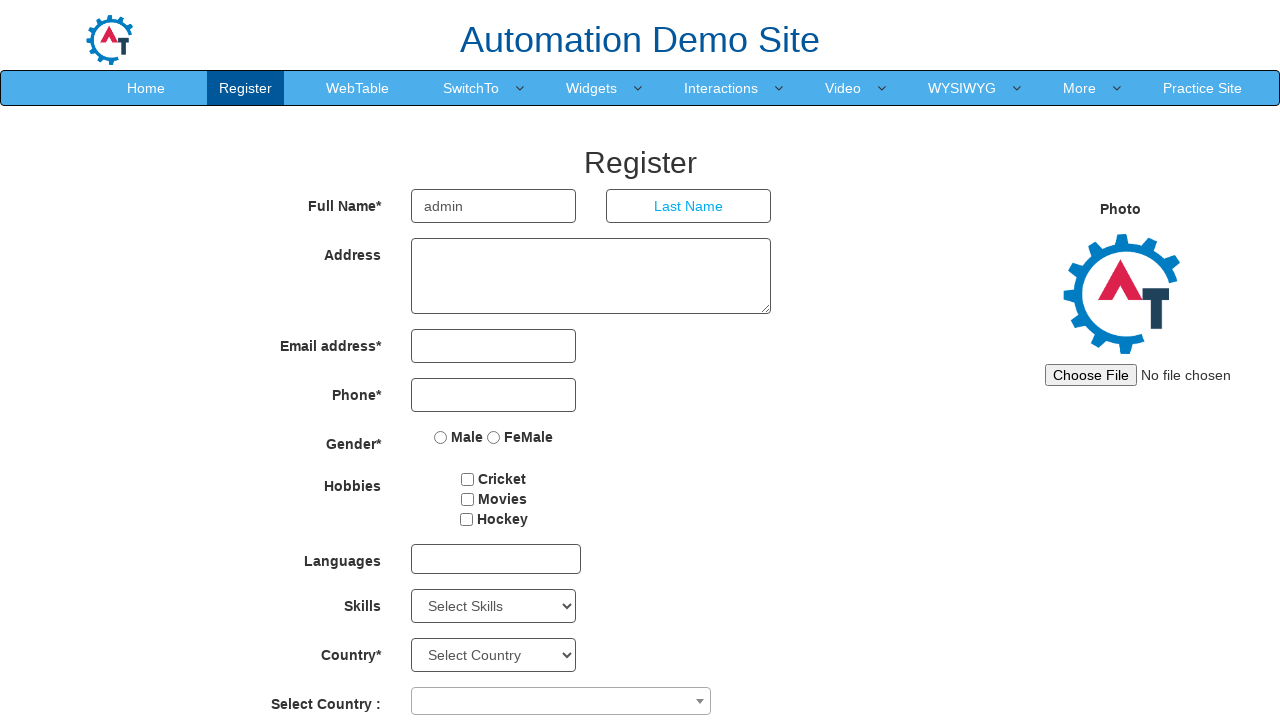

Selected all text in first name field using Ctrl+A
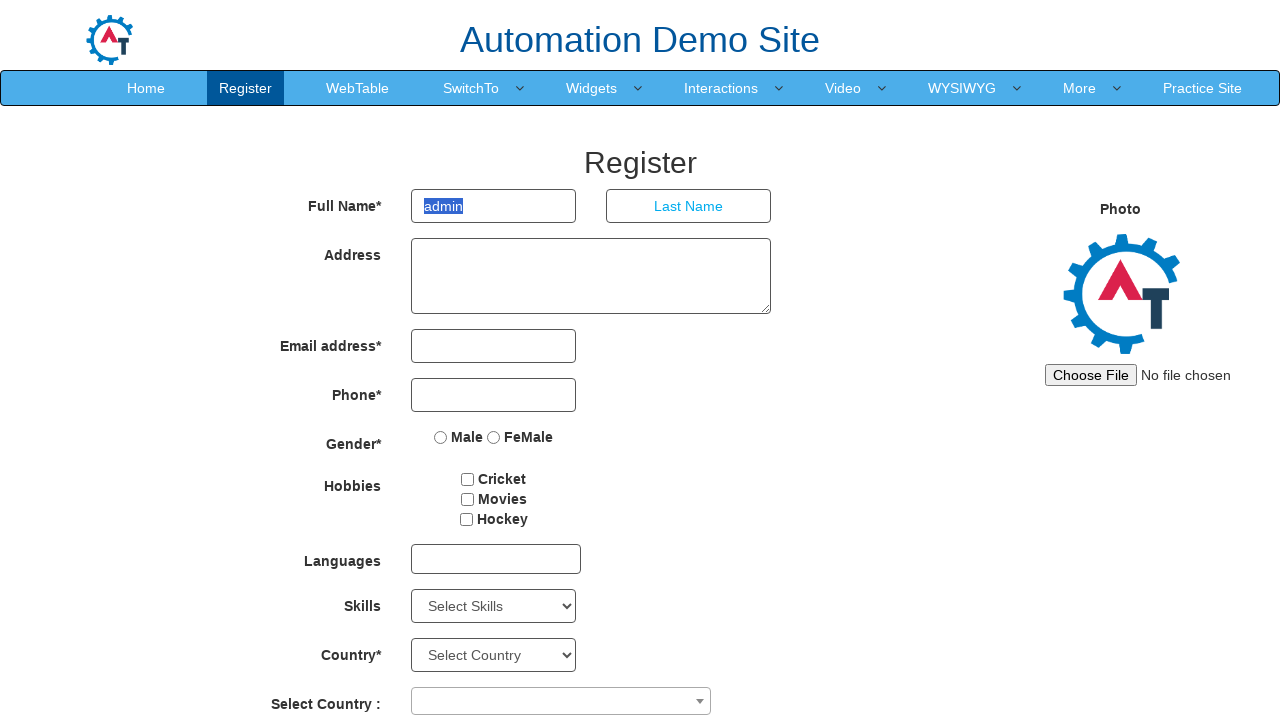

Copied text from first name field using Ctrl+C
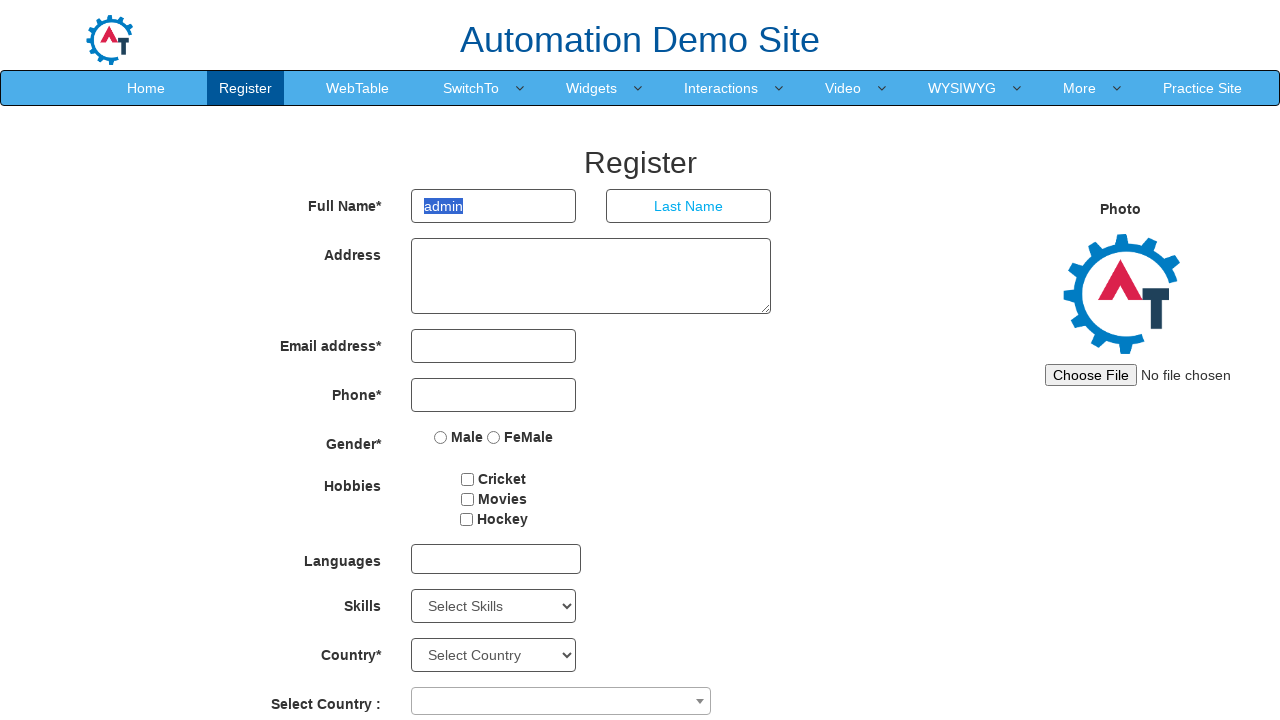

Clicked on last name field at (689, 206) on input[placeholder='Last Name']
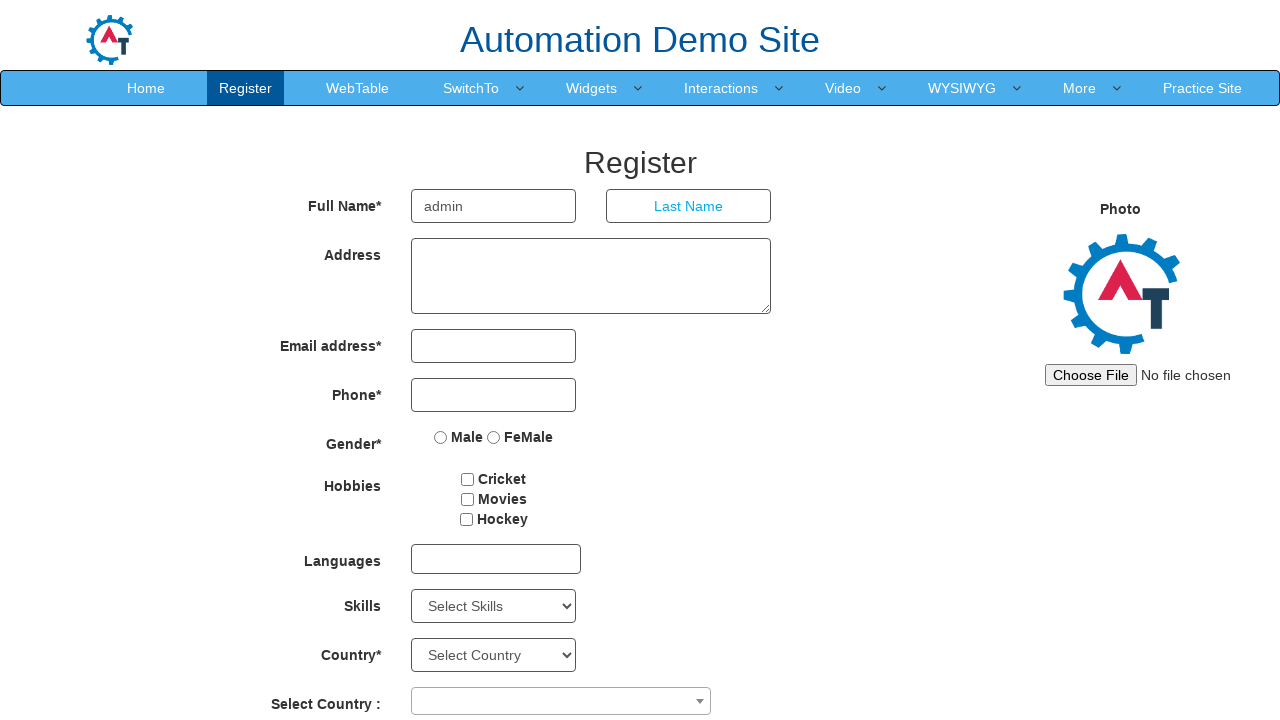

Pasted copied text into last name field using Ctrl+V
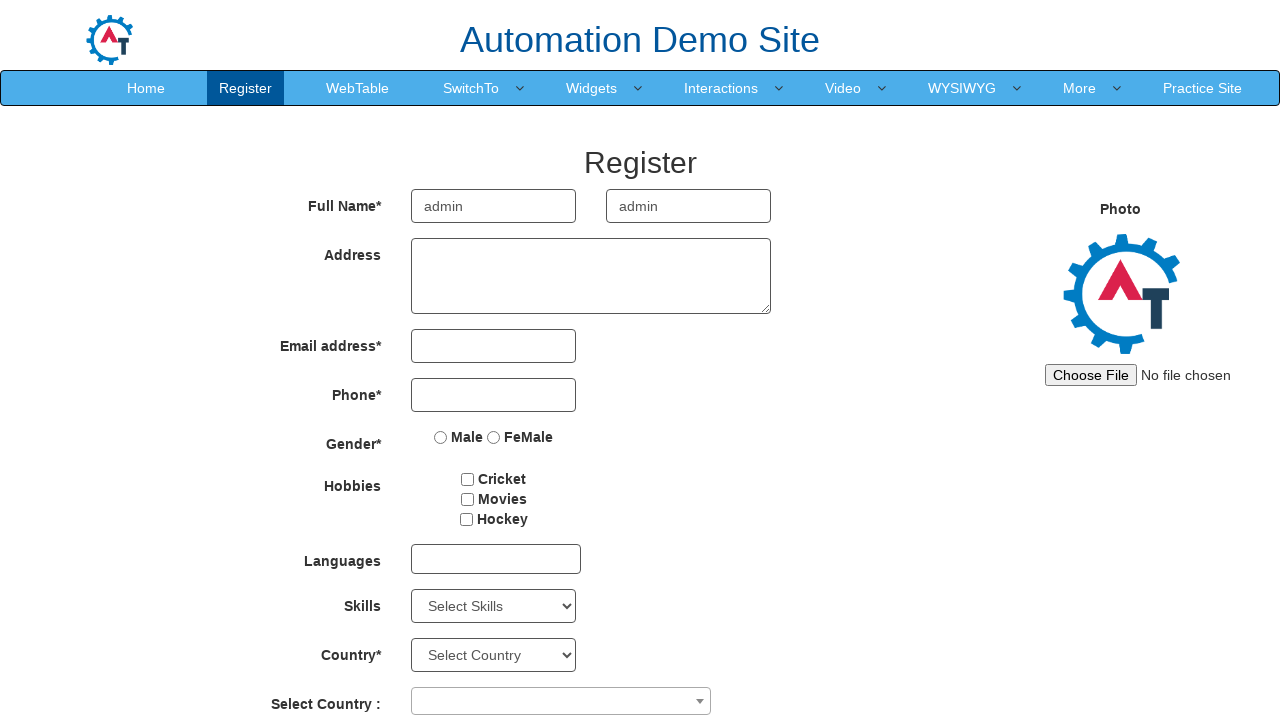

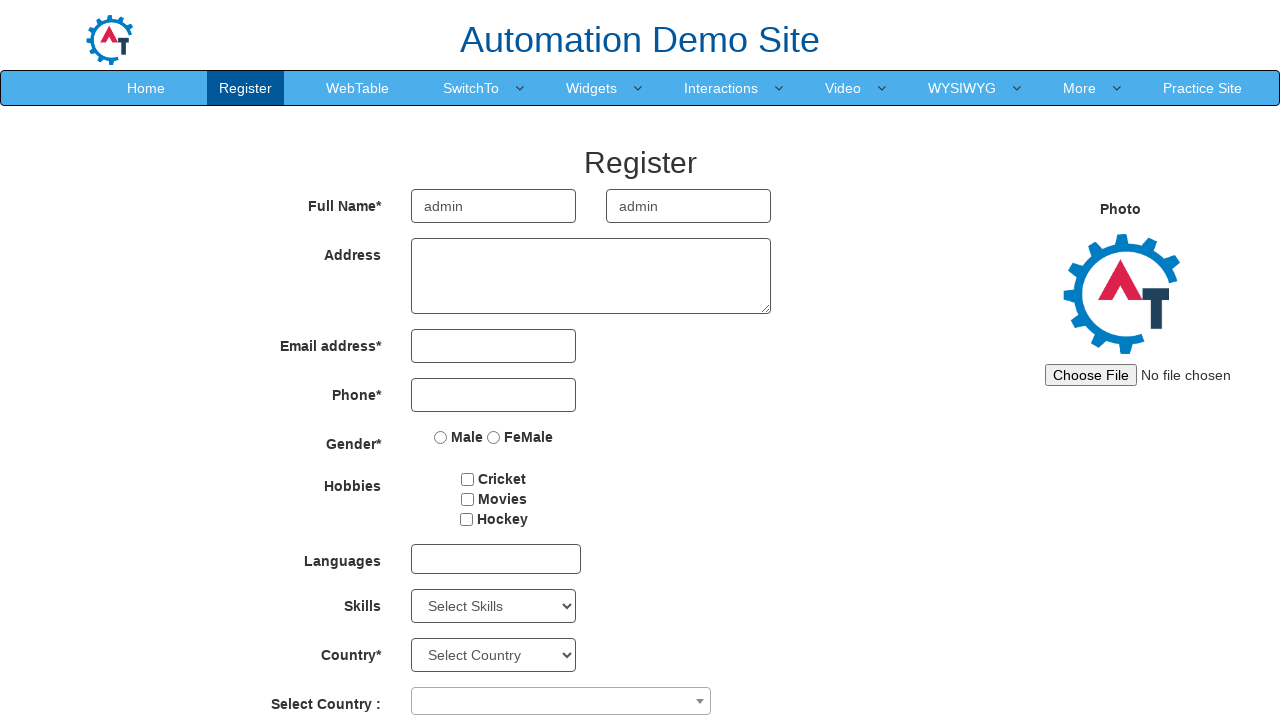